Tests handling of different types of JavaScript alerts including simple alerts, confirmation dialogs, and prompt dialogs by accepting them and entering text

Starting URL: https://www.hyrtutorials.com/p/alertsdemo.html#google_vignette

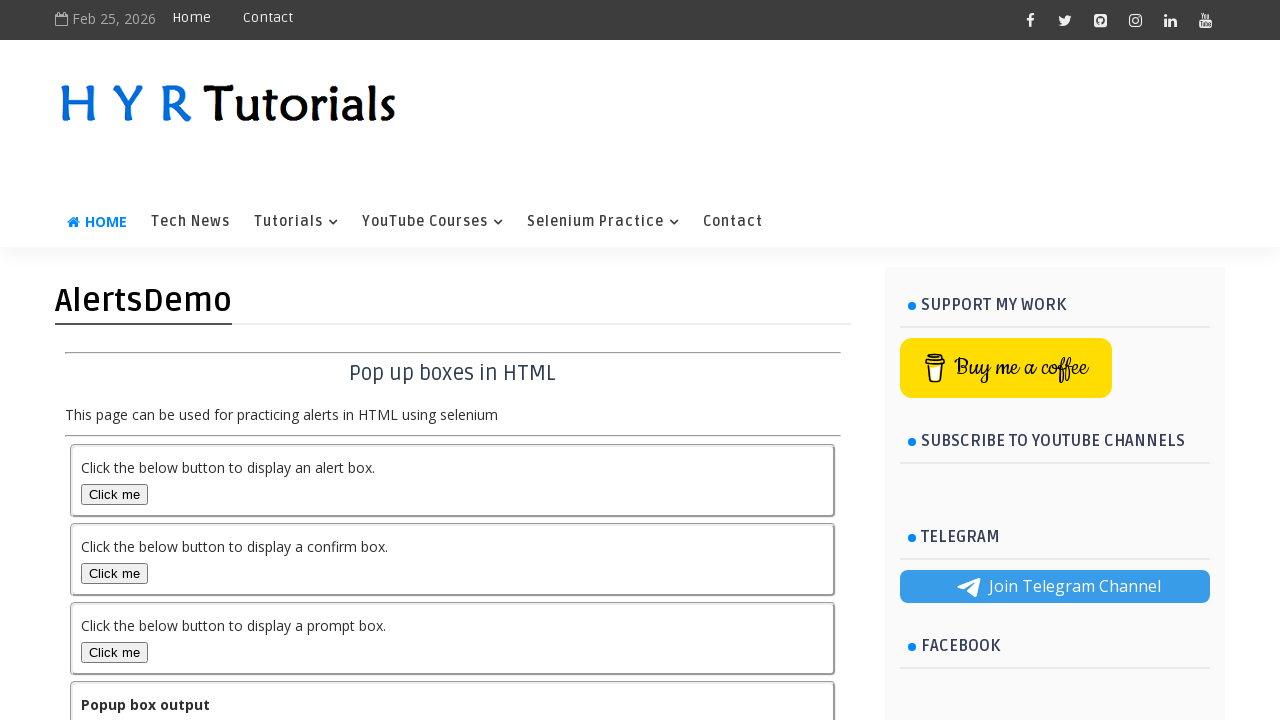

Clicked alert button to trigger simple alert at (114, 494) on #alertBox
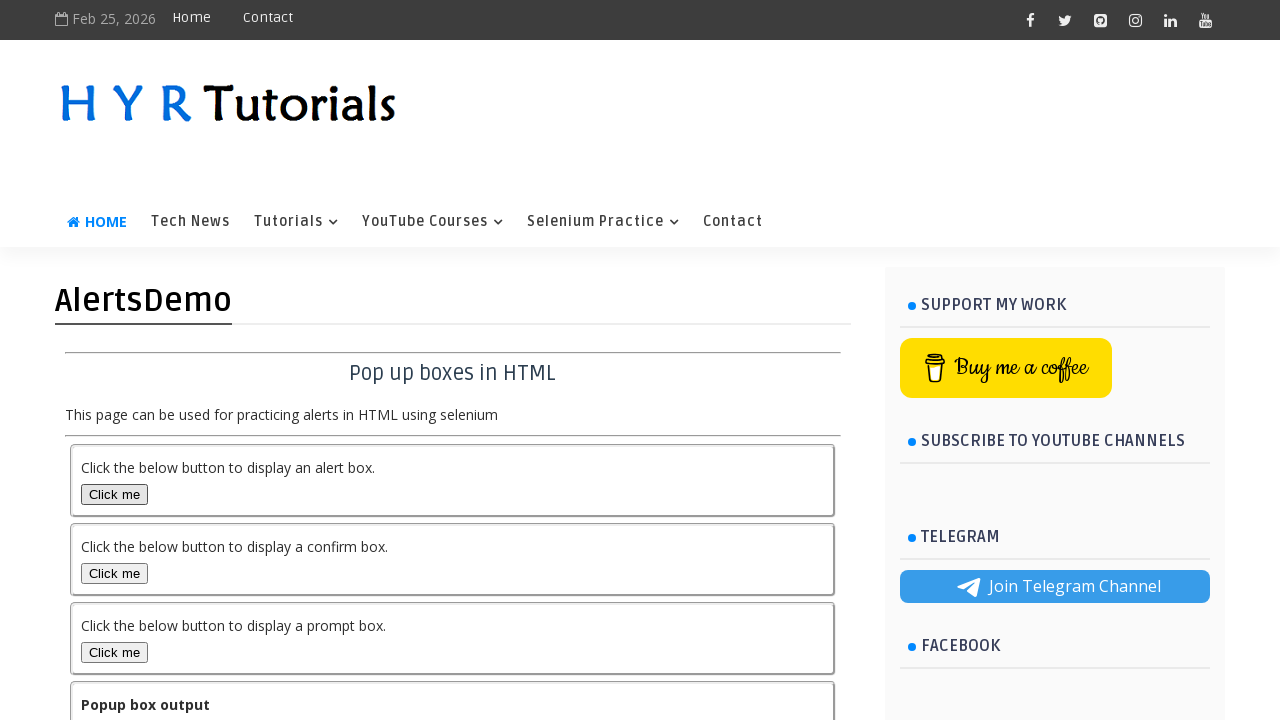

Set up dialog handler to accept simple alert
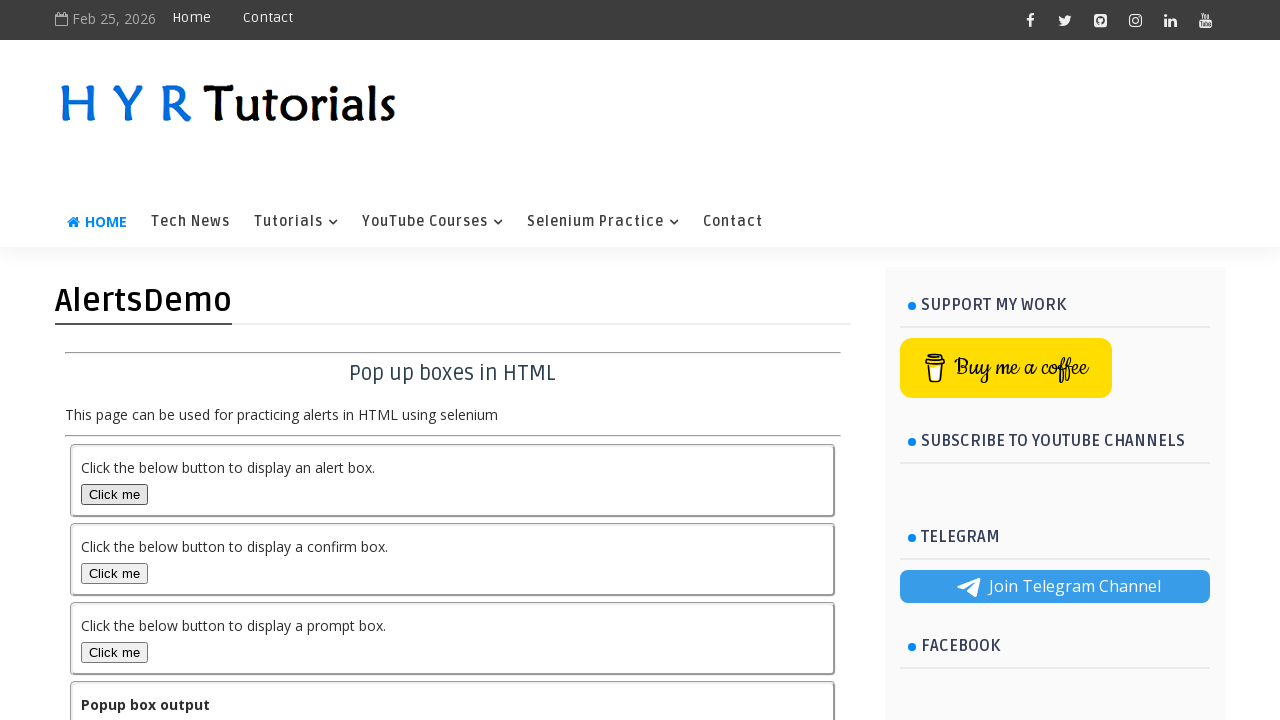

Scrolled down the page by 200 pixels
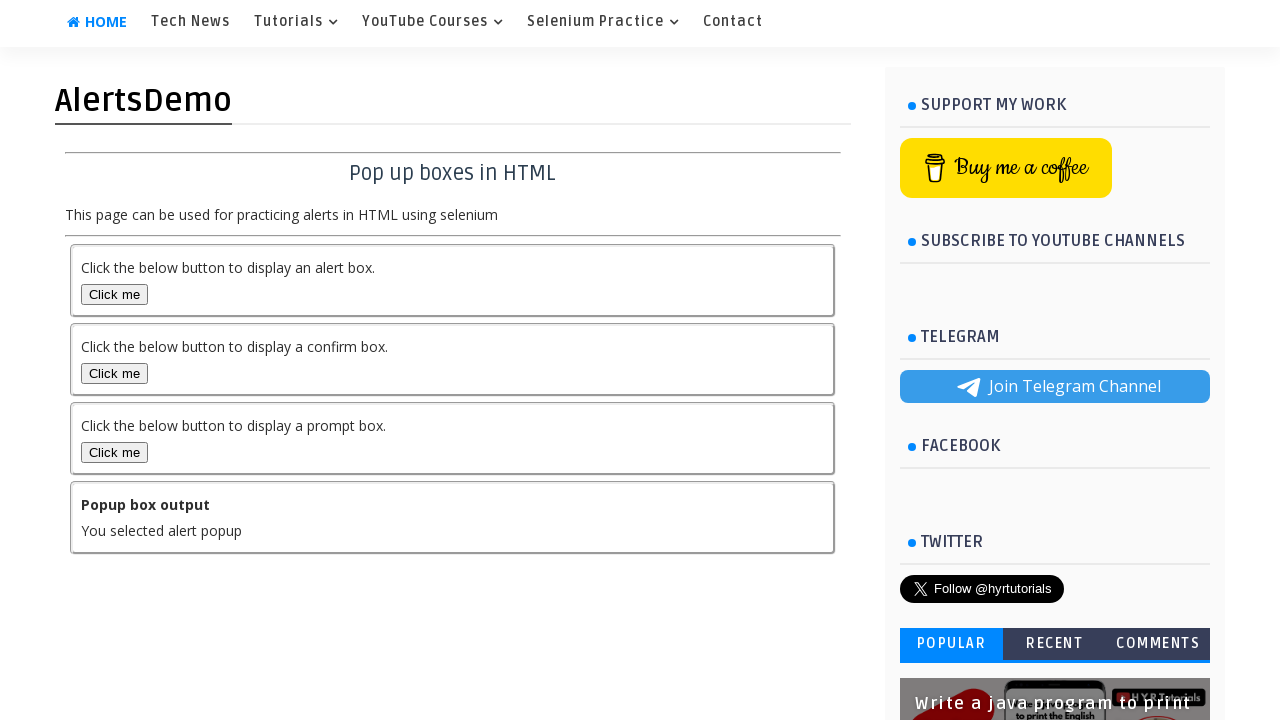

Clicked confirm button to trigger confirmation dialog at (114, 373) on #confirmBox
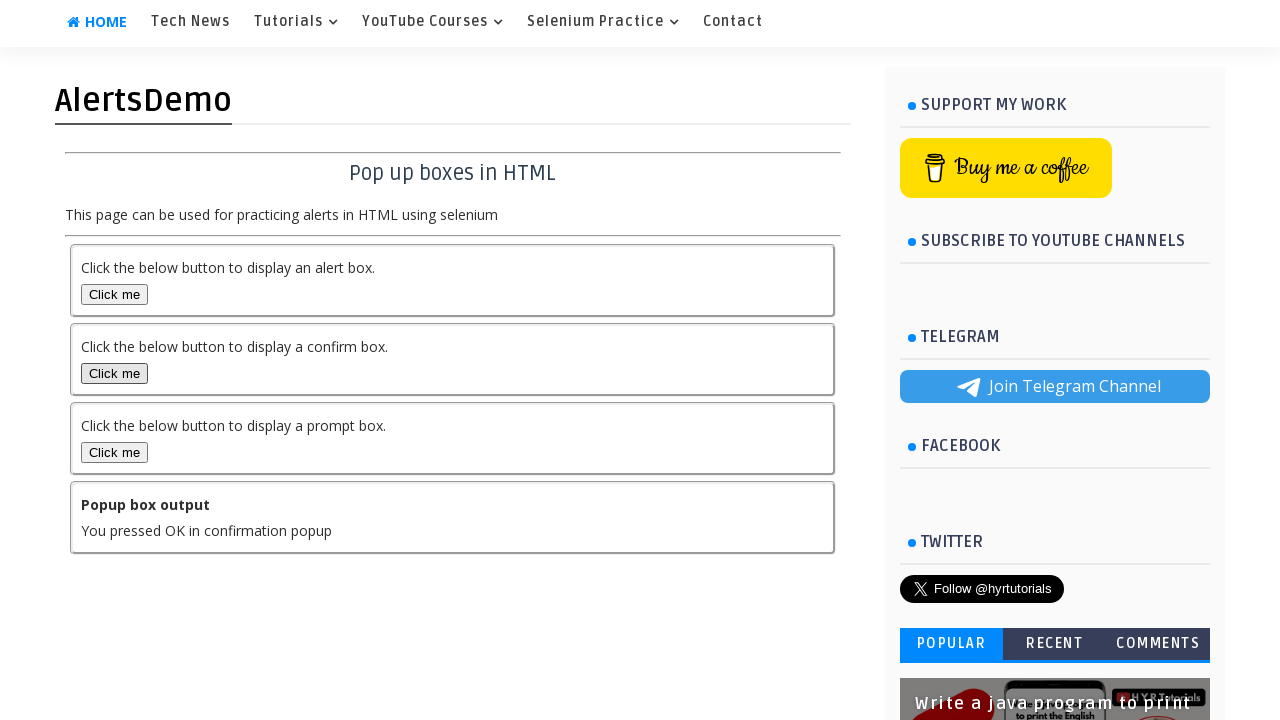

Clicked prompt button to trigger prompt dialog at (114, 452) on #promptBox
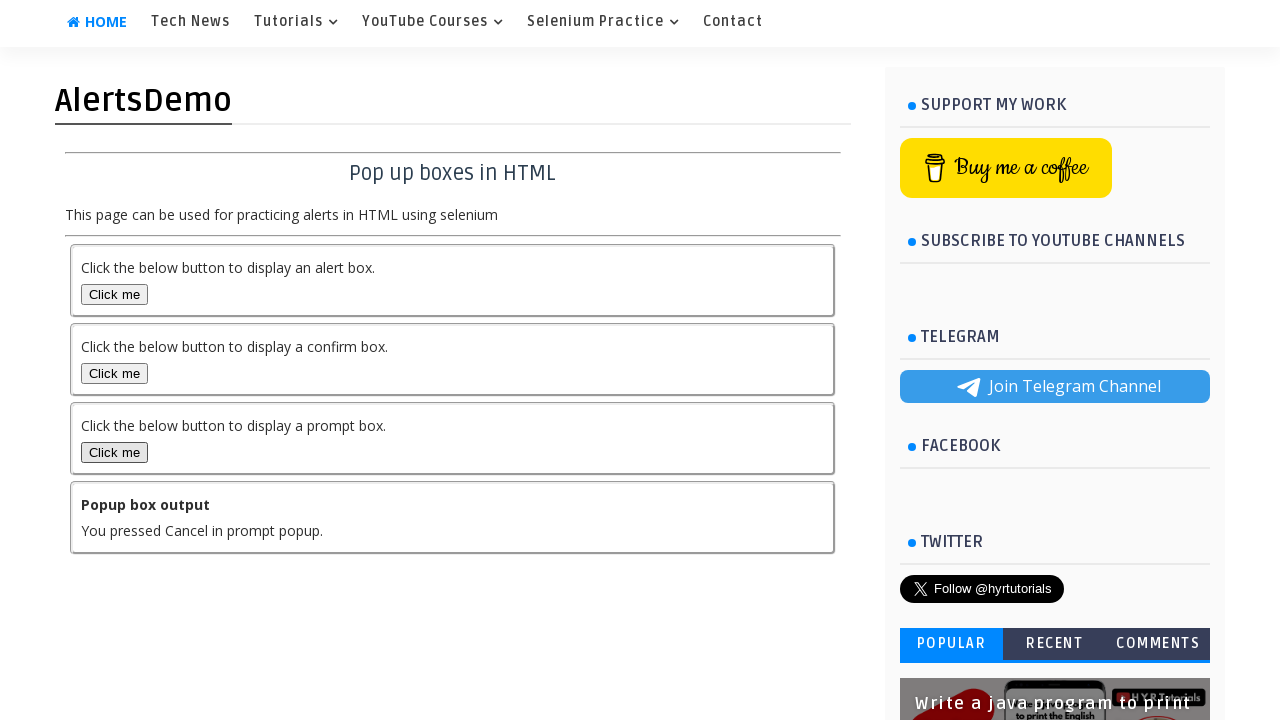

Set up dialog handler to accept prompt dialog and enter text 'Hello All'
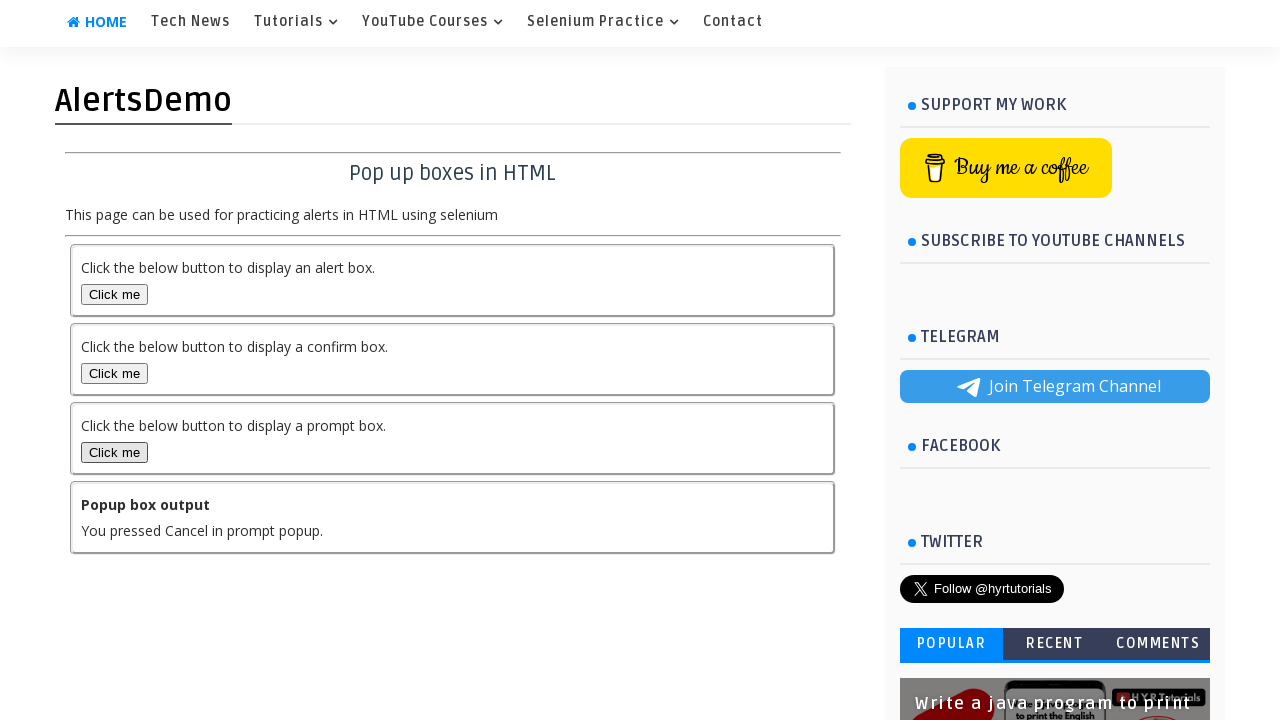

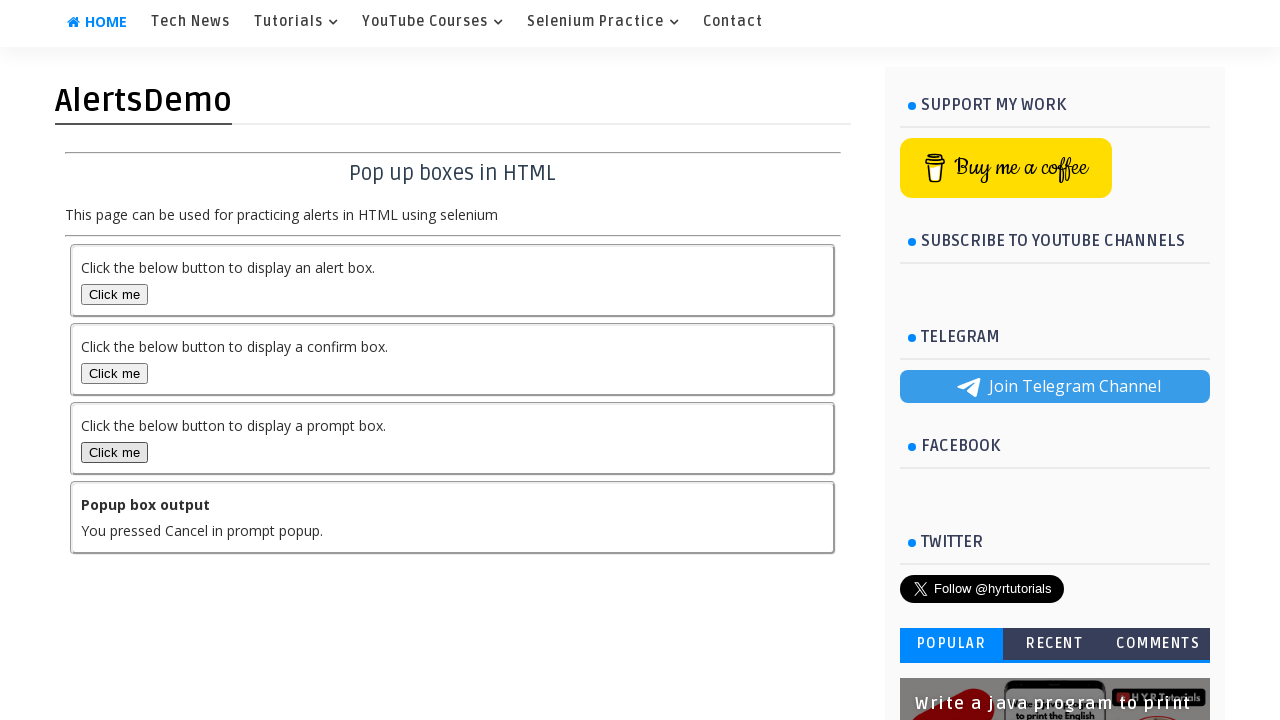